Tests the complete form submission by filling various form fields and clicking the submit button

Starting URL: https://bonigarcia.dev/selenium-webdriver-java/web-form.html

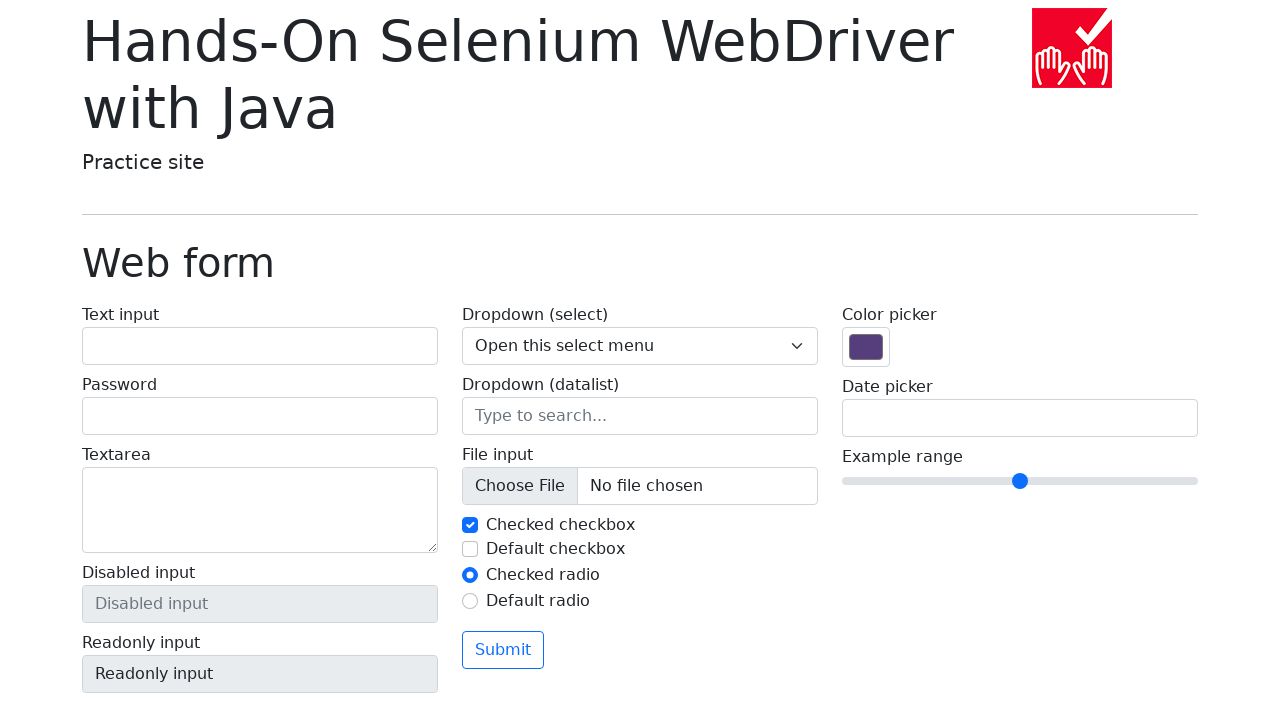

Filled text input field with 'Go !!!' on input#my-text-id
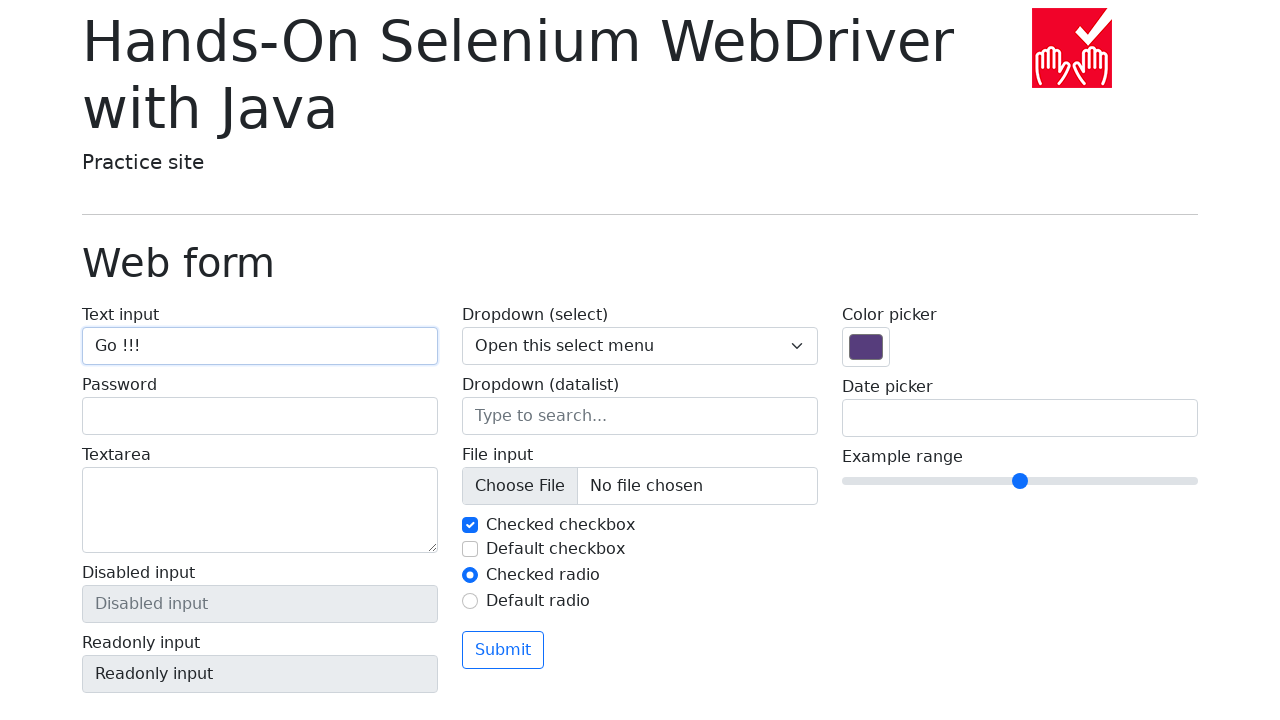

Filled password field with 'Java!' on input[name='my-password']
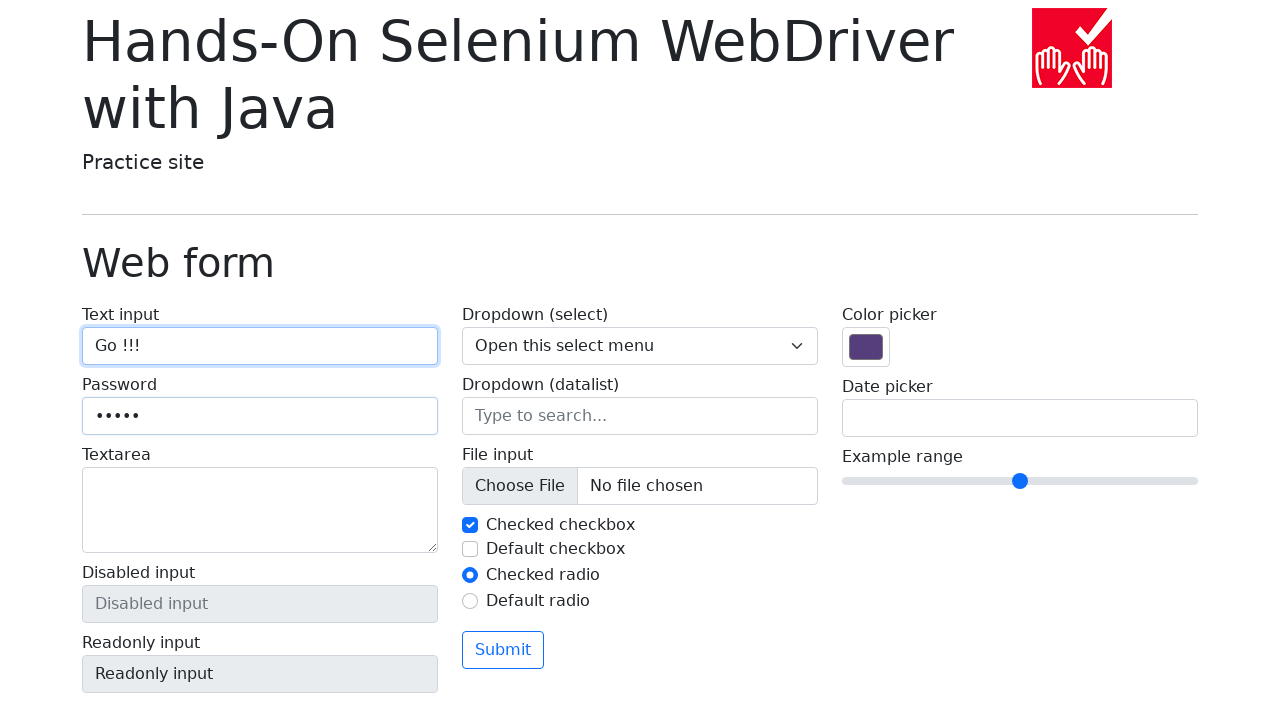

Filled textarea with 'Java! Forever !!' on textarea[name='my-textarea']
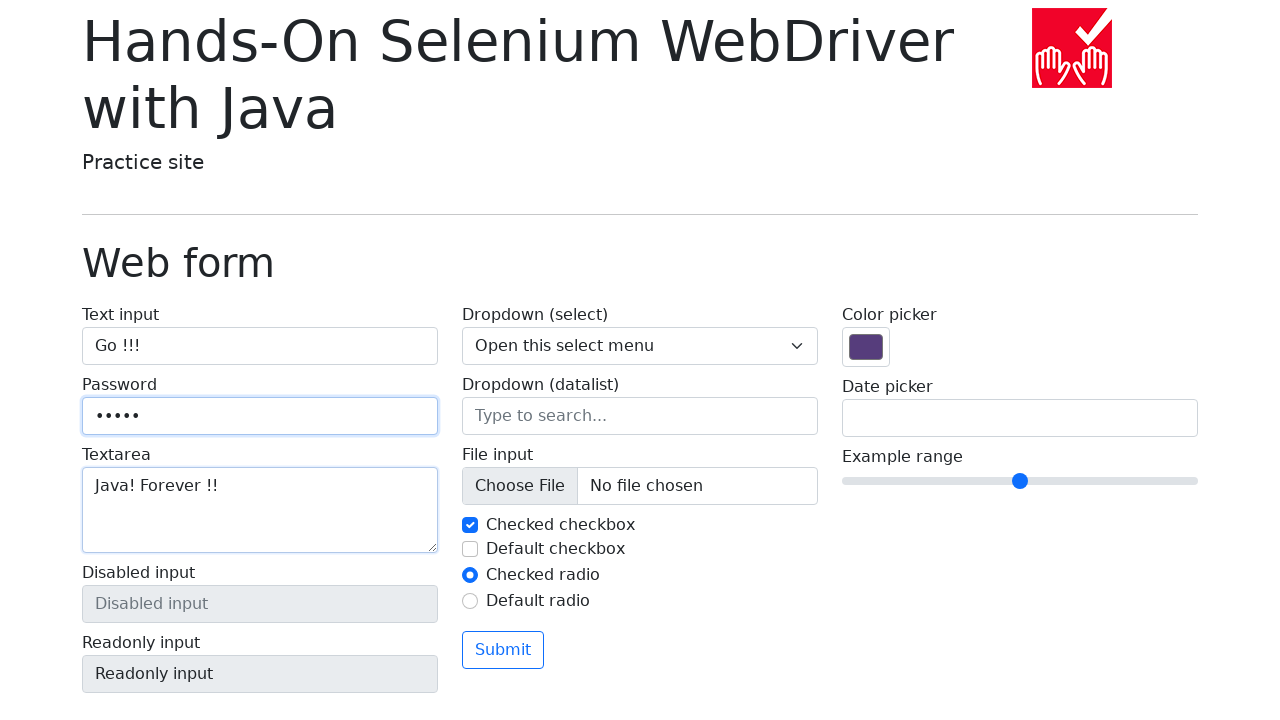

Selected 'Two' from dropdown menu on select[name='my-select']
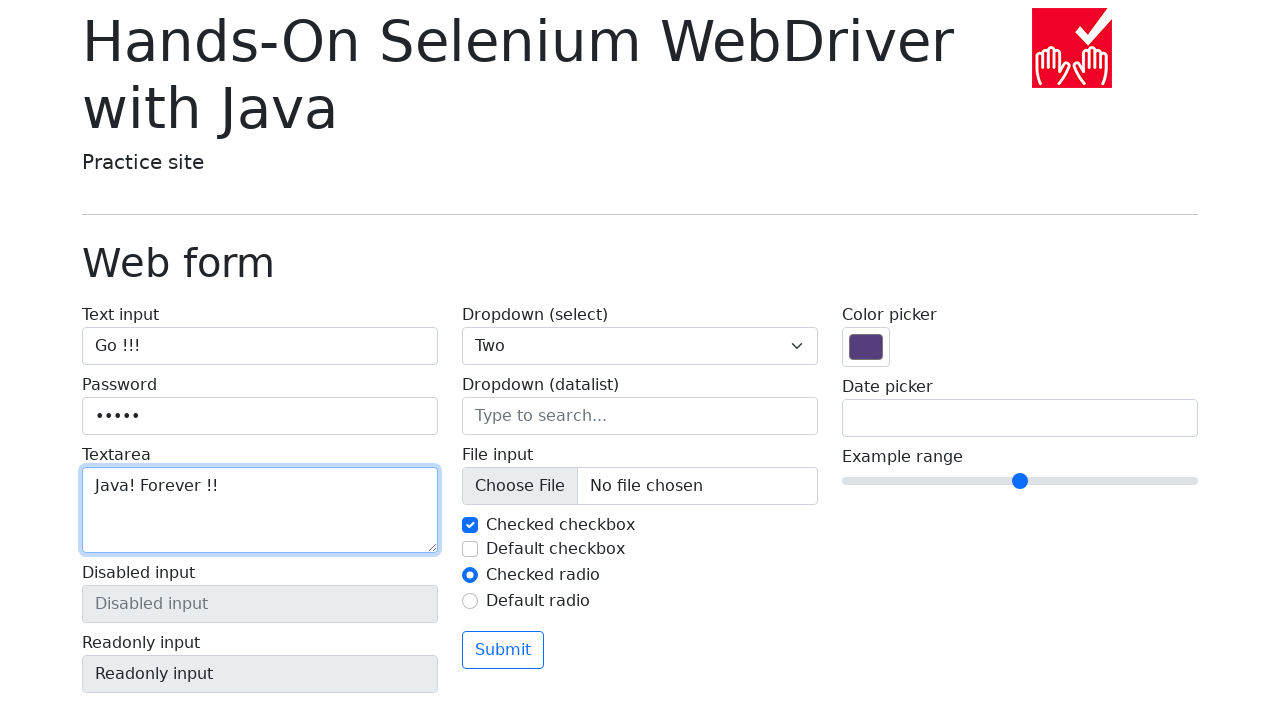

Filled datalist input with 'Seattle' on input[name='my-datalist']
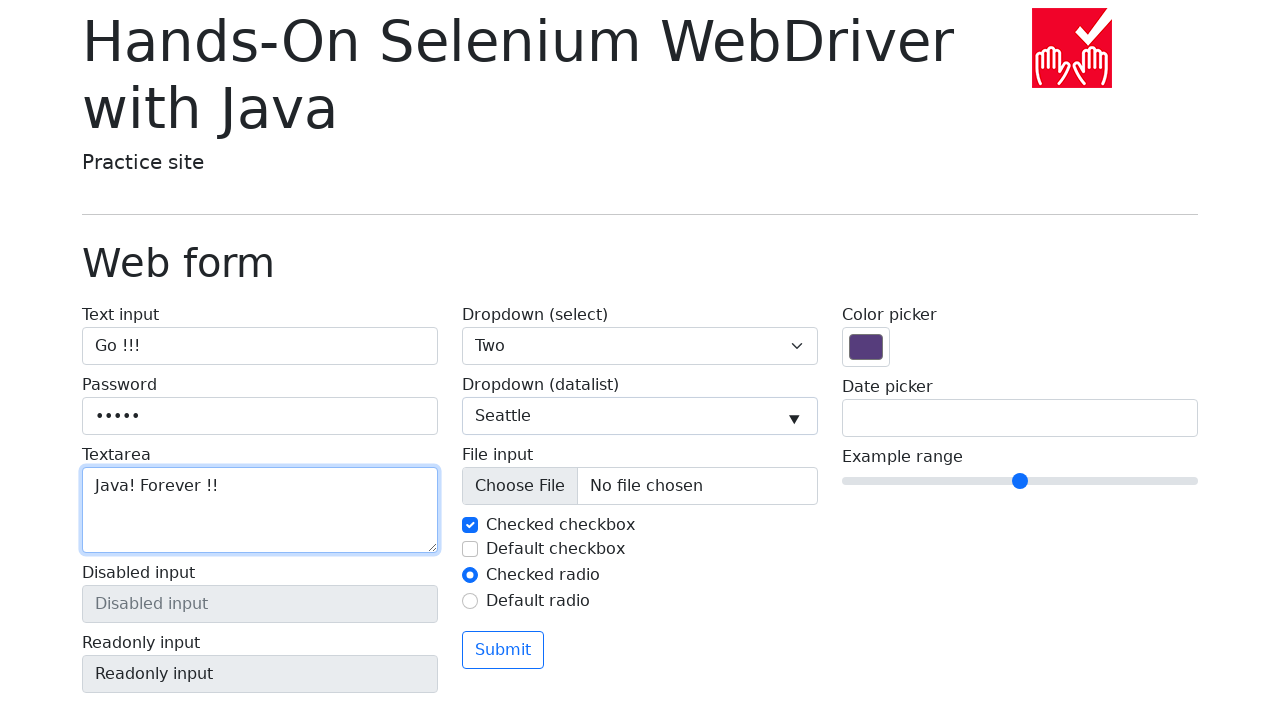

Clicked checkbox to toggle selection at (470, 549) on input#my-check-2
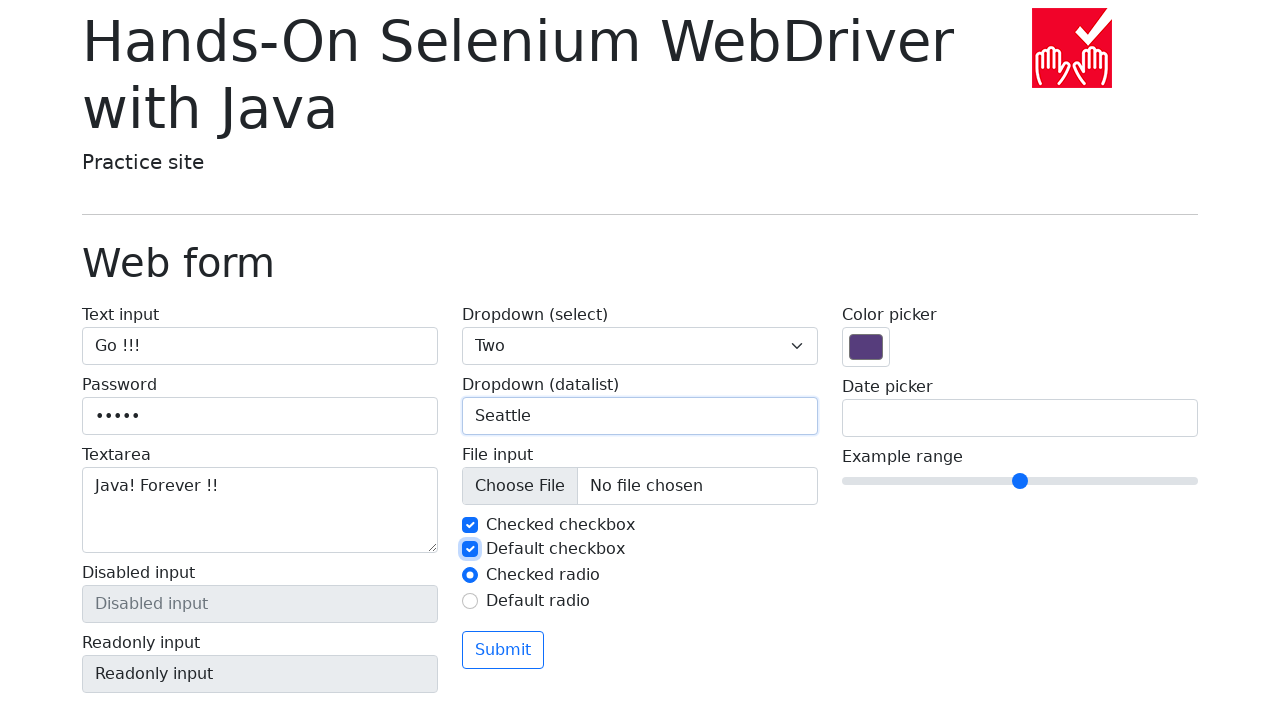

Selected radio button option 2 at (470, 601) on input#my-radio-2
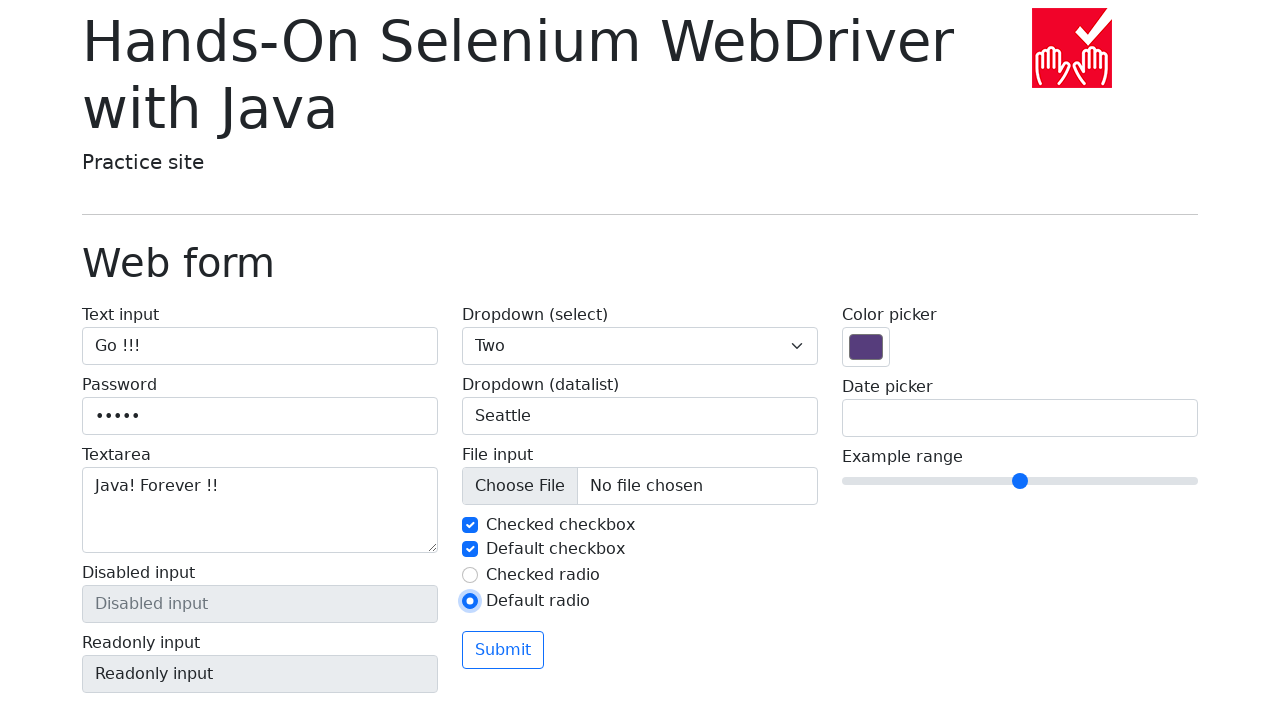

Clicked Submit button to submit the form at (503, 650) on button:text('Submit')
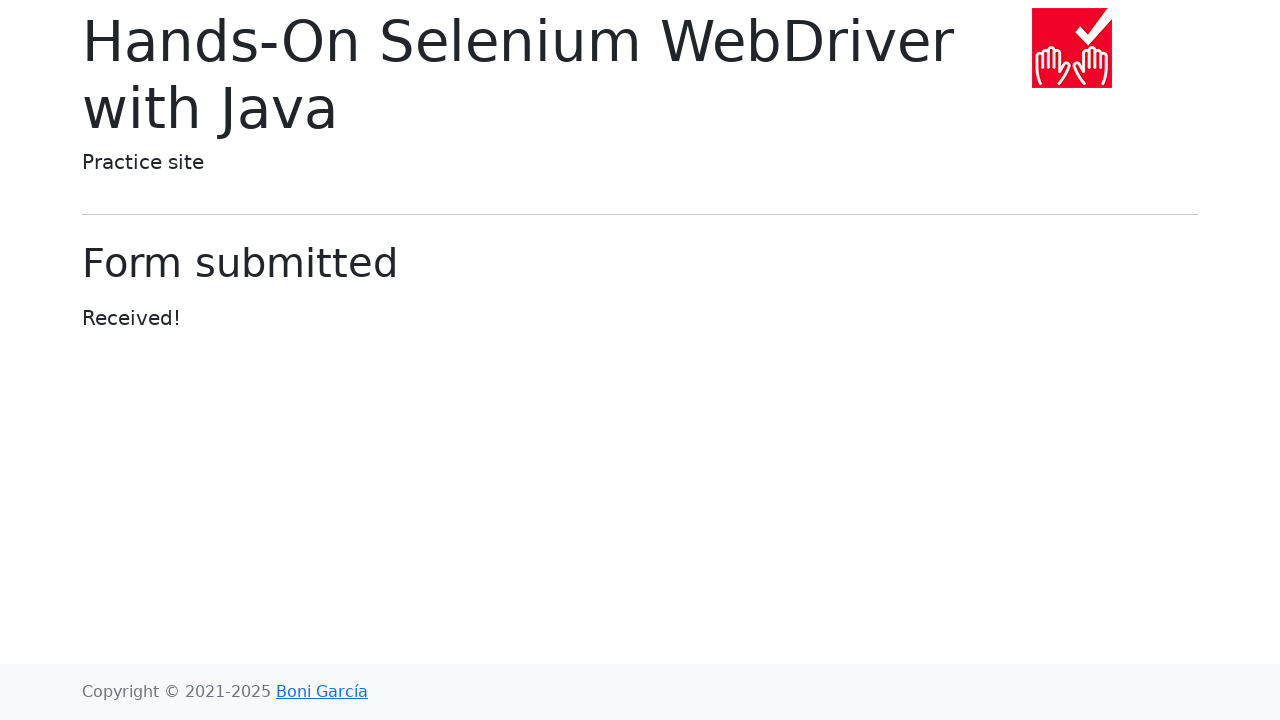

Form submission successful - confirmation message appeared
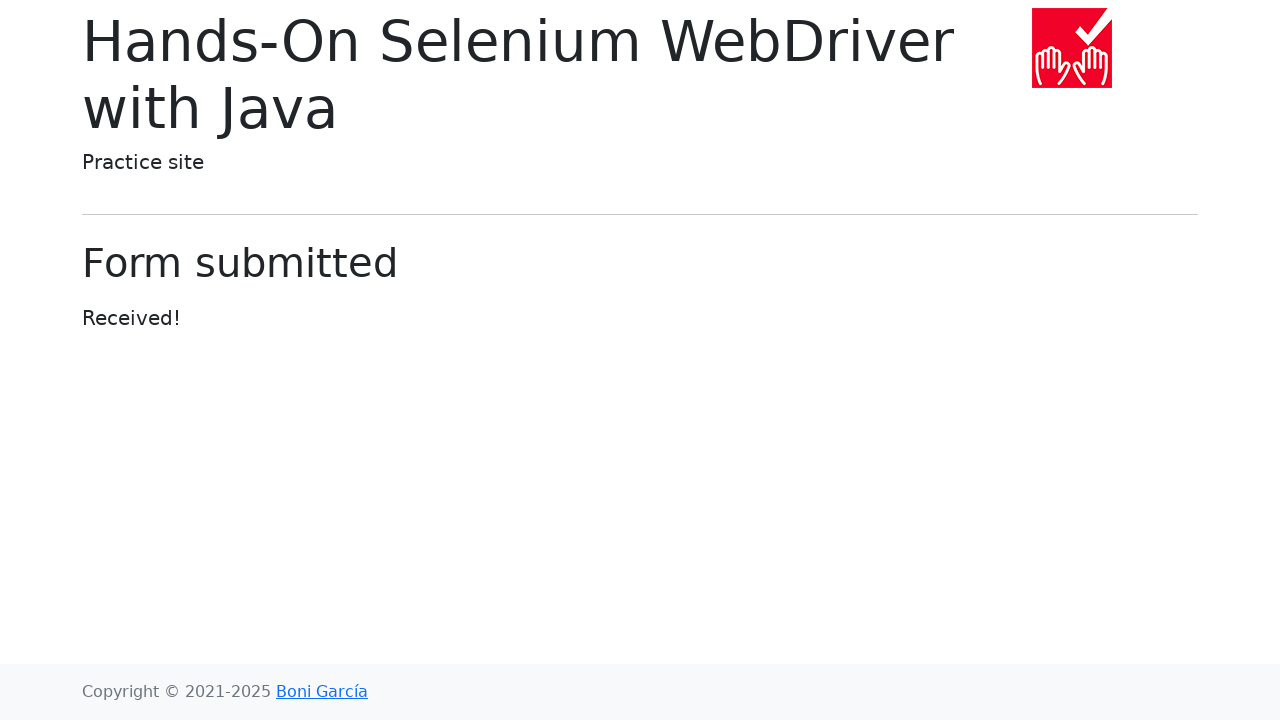

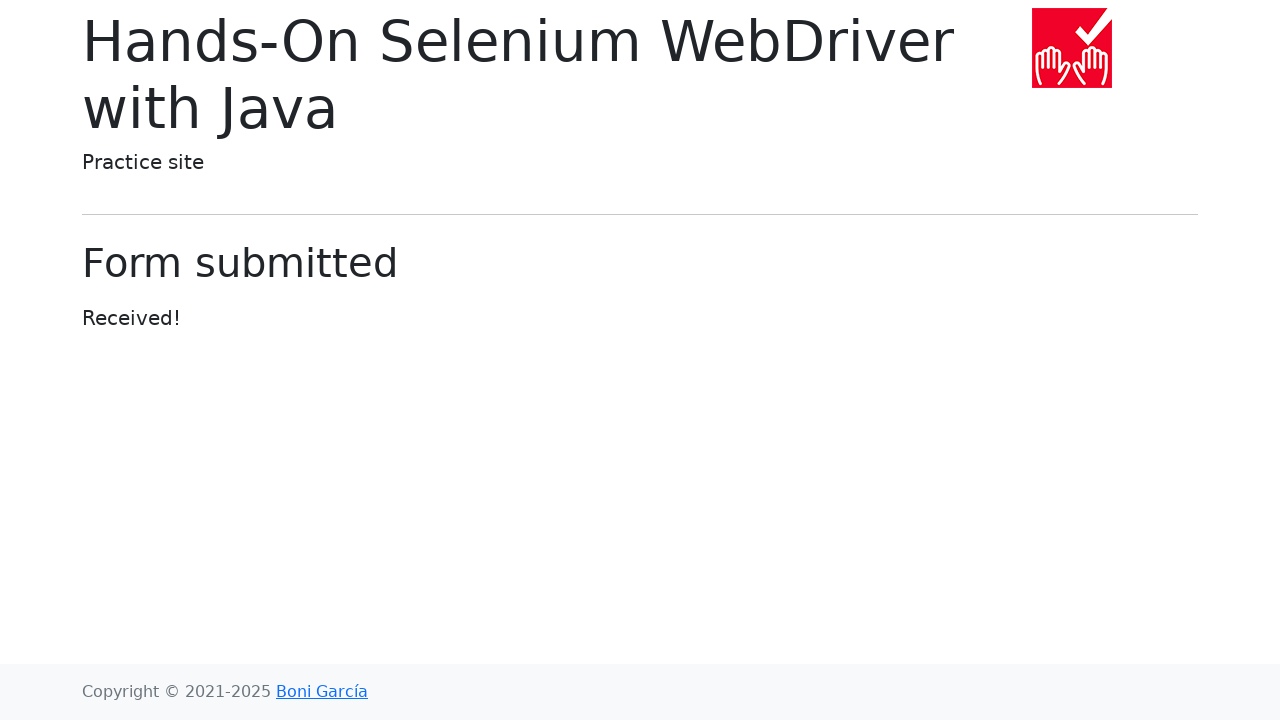